Tests dropdown selection functionality by selecting options using three different methods: by index, by visible text, and by value on a multi-select car dropdown.

Starting URL: https://demoqa.com/select-menu

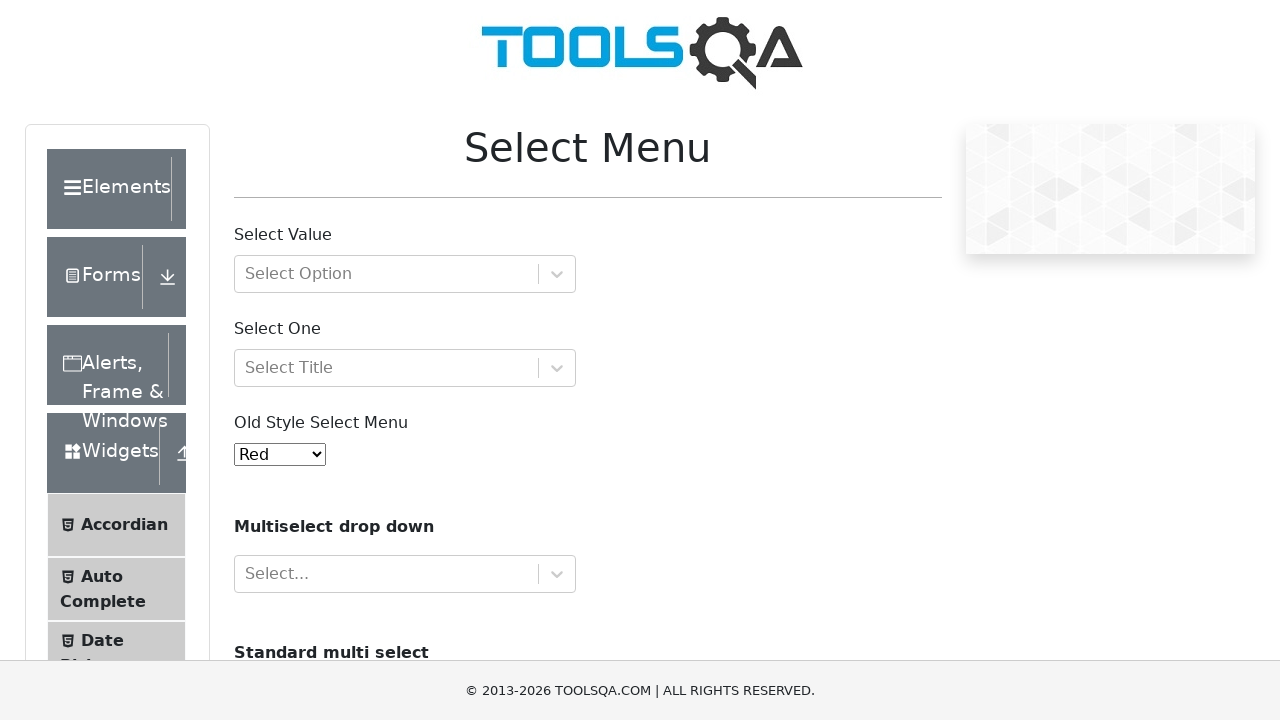

Waited for cars dropdown to be visible
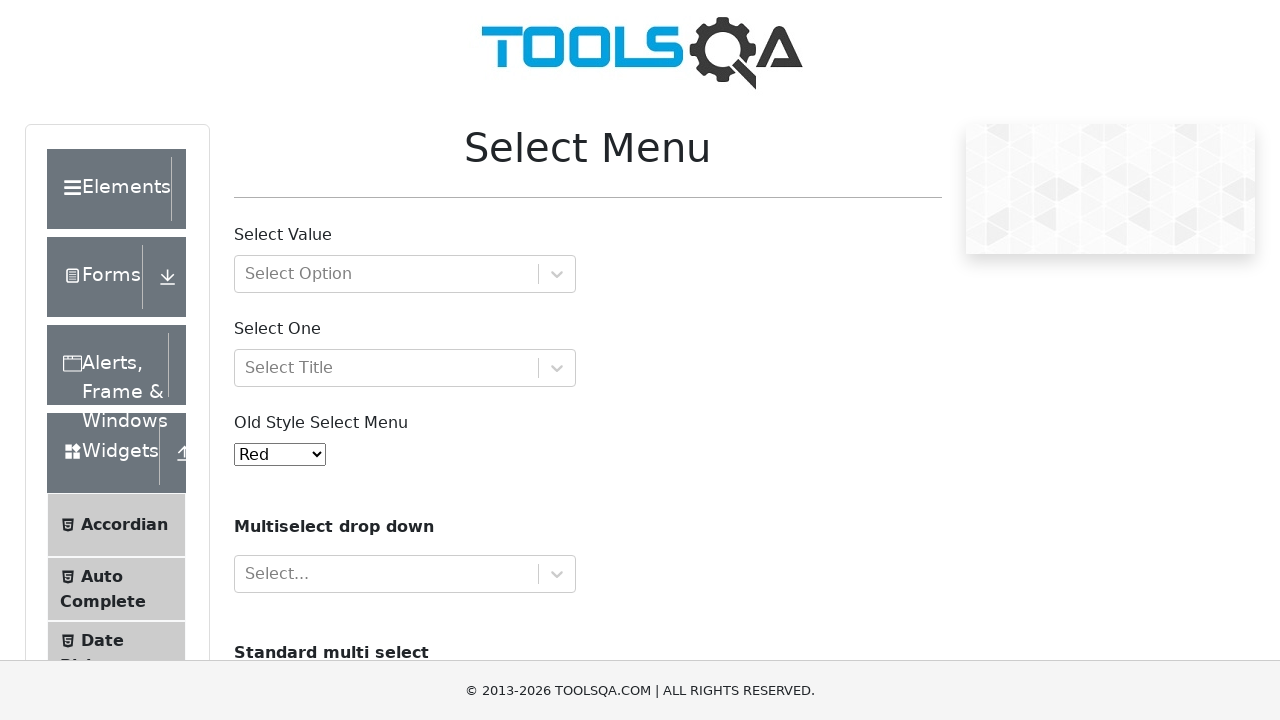

Selected option by index 3 (Audi) from cars dropdown on #cars
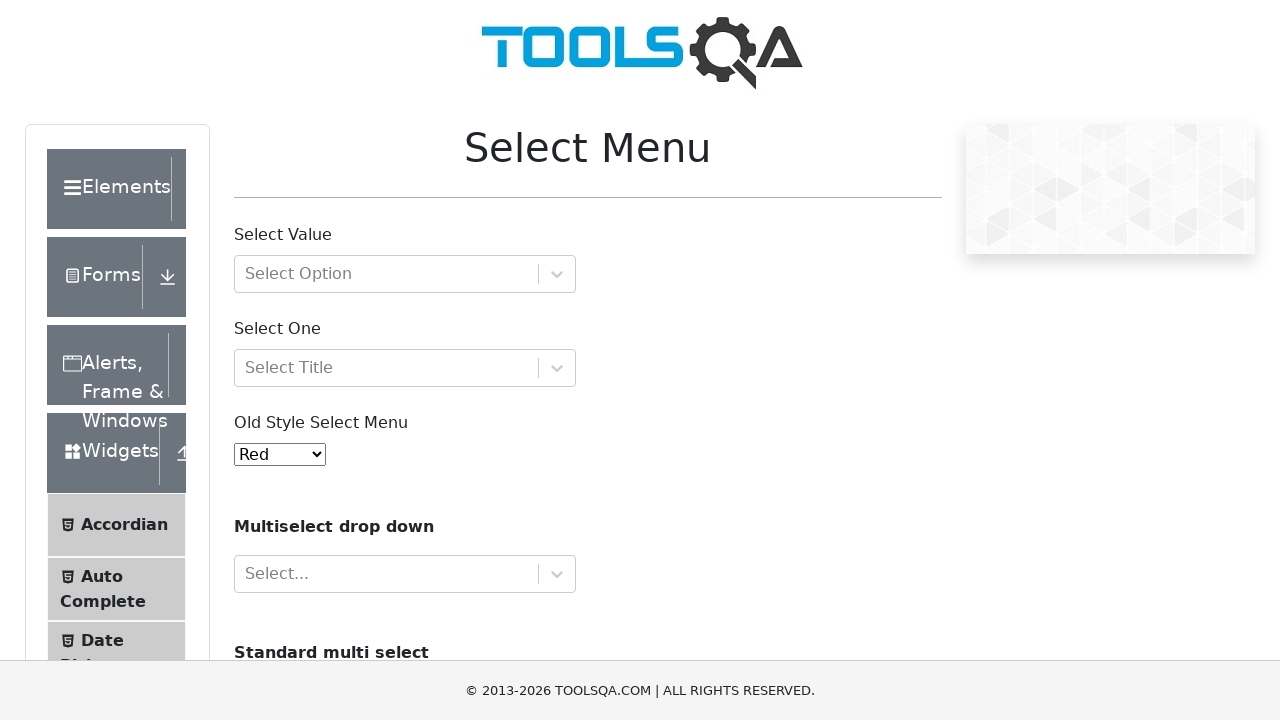

Waited 1 second for visual feedback after selecting by index
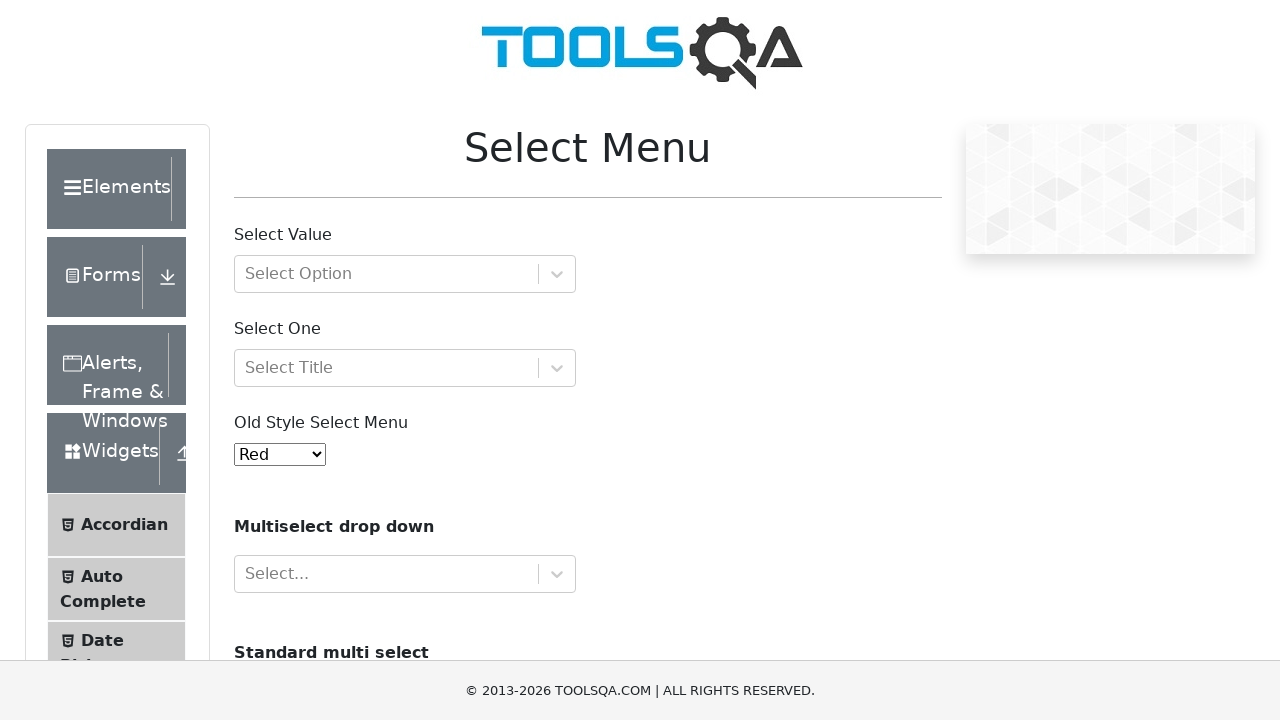

Selected option by visible text 'Volvo' from cars dropdown on #cars
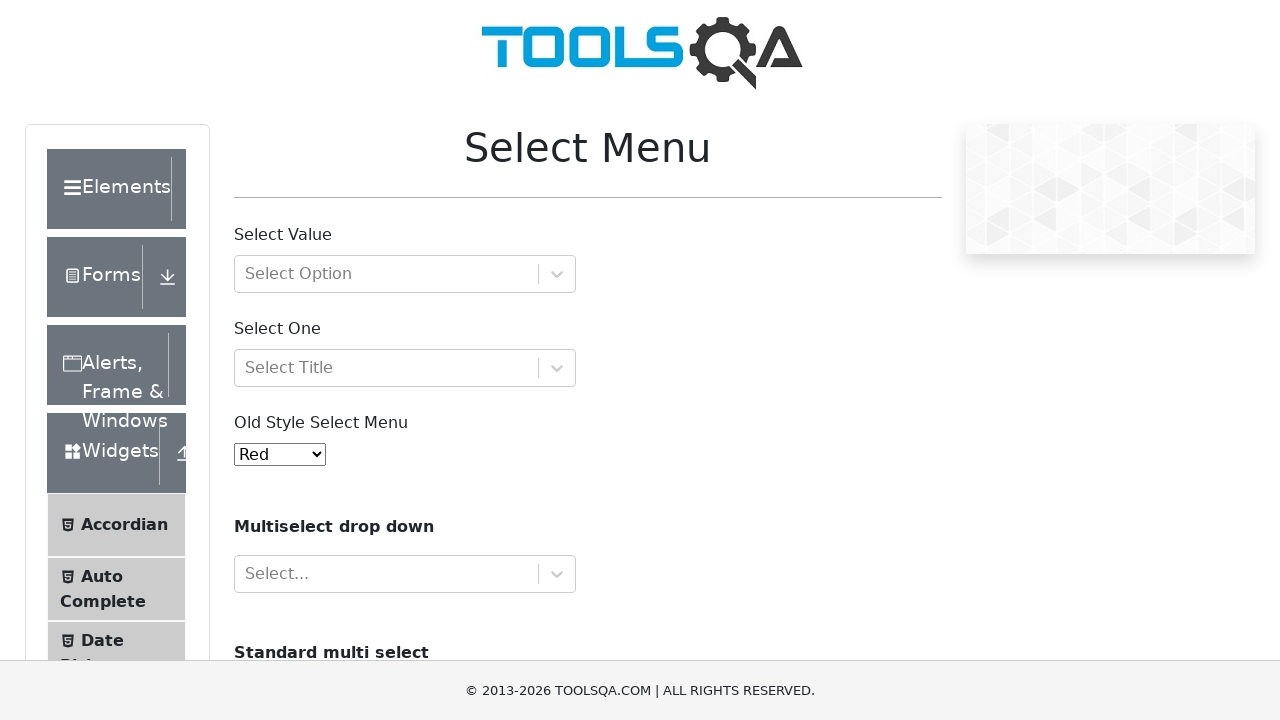

Waited 1 second for visual feedback after selecting by label
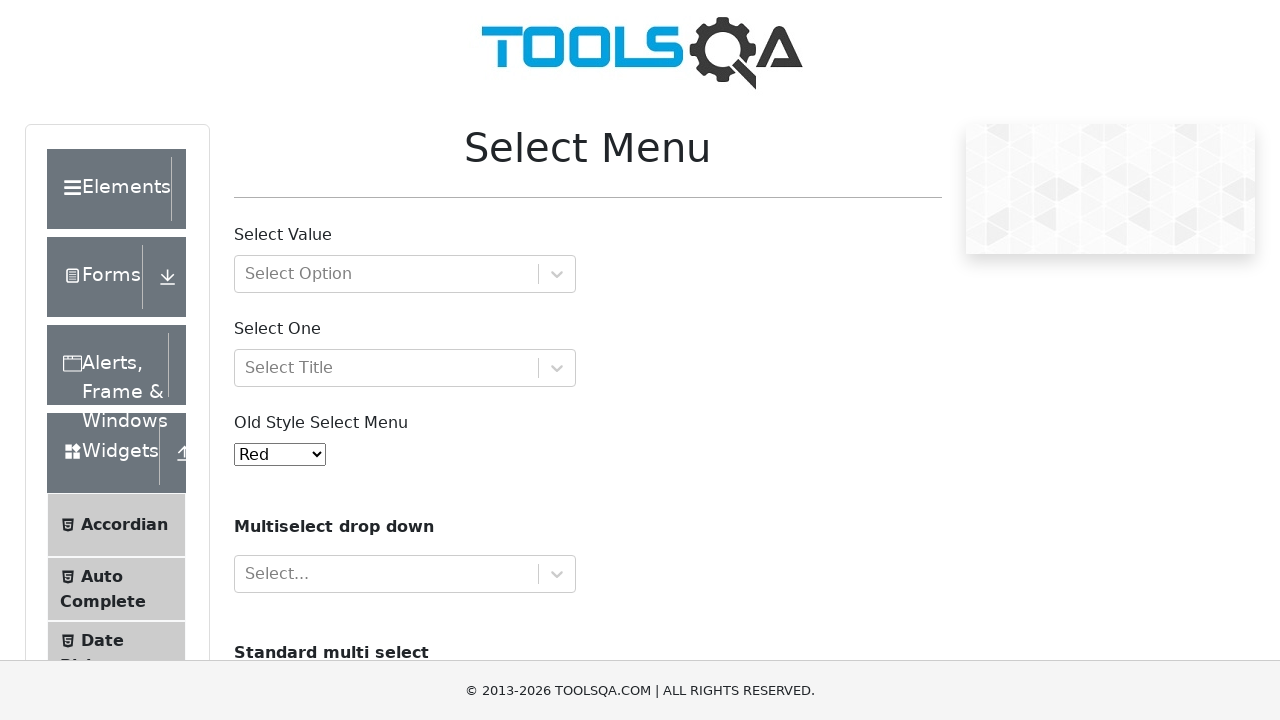

Selected option by value 'saab' from cars dropdown on #cars
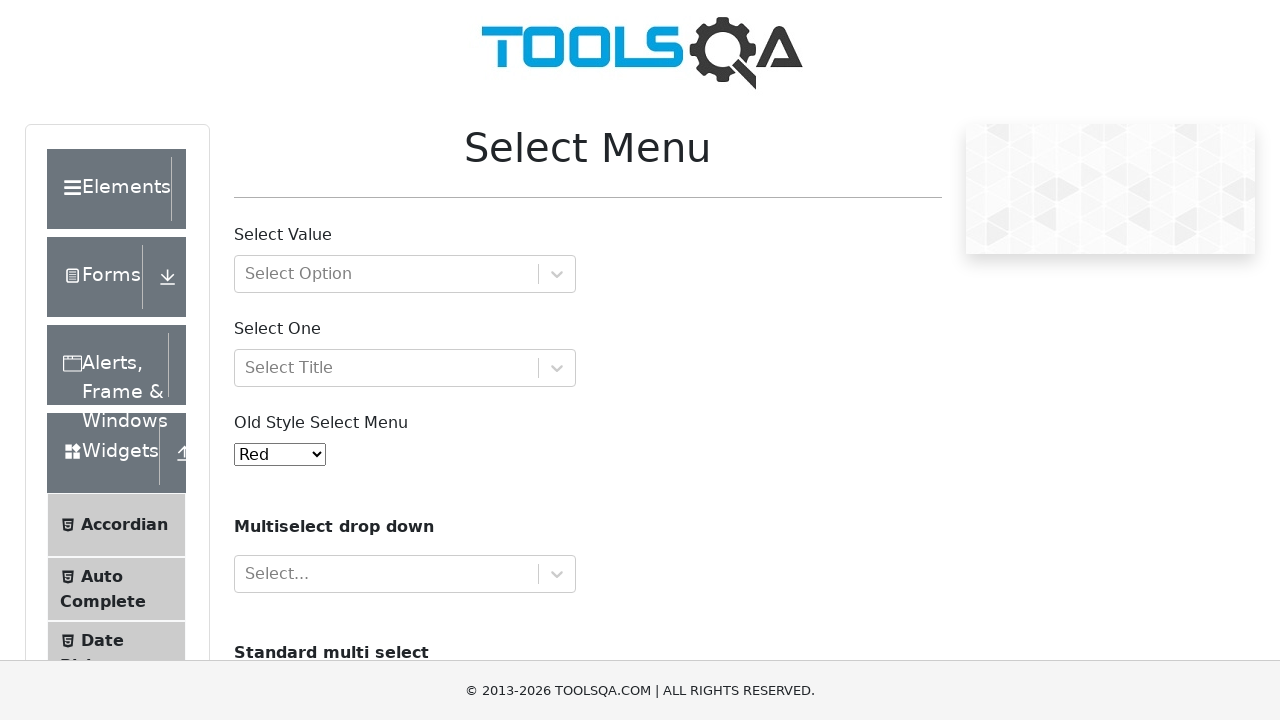

Waited 1 second for selections to be applied
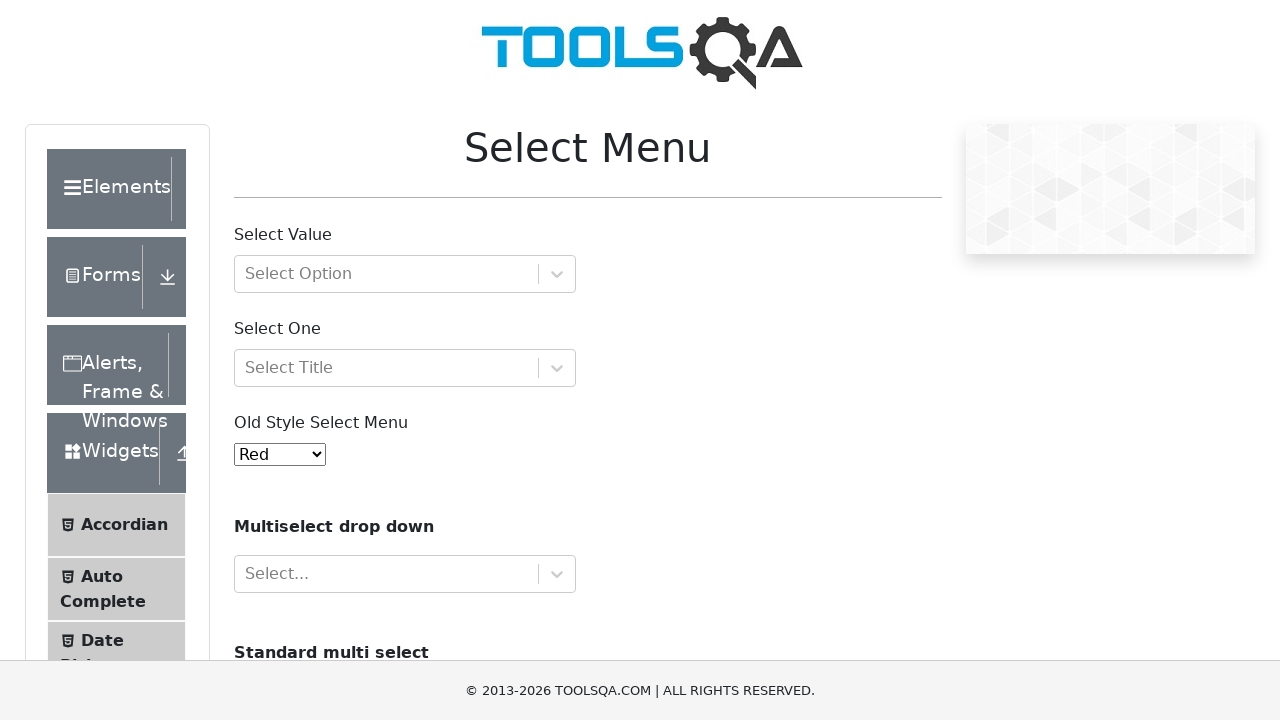

Clicked on cars dropdown to verify it is interactive at (258, 360) on #cars
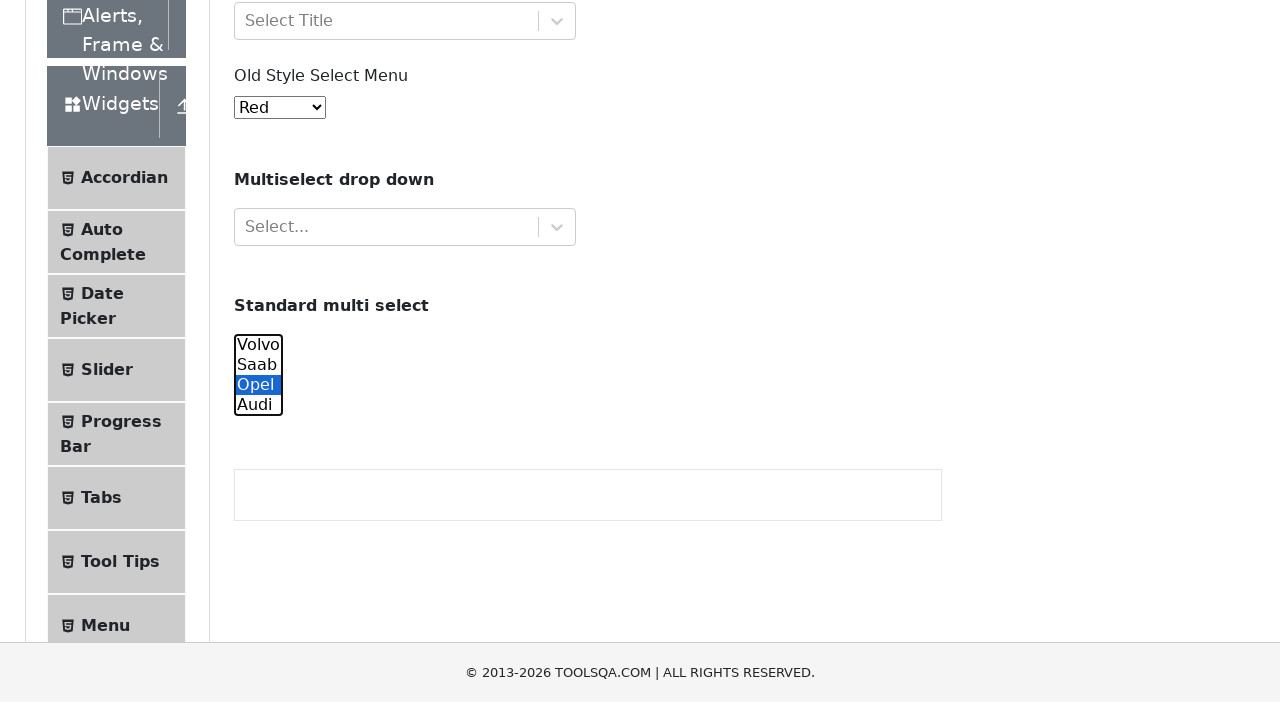

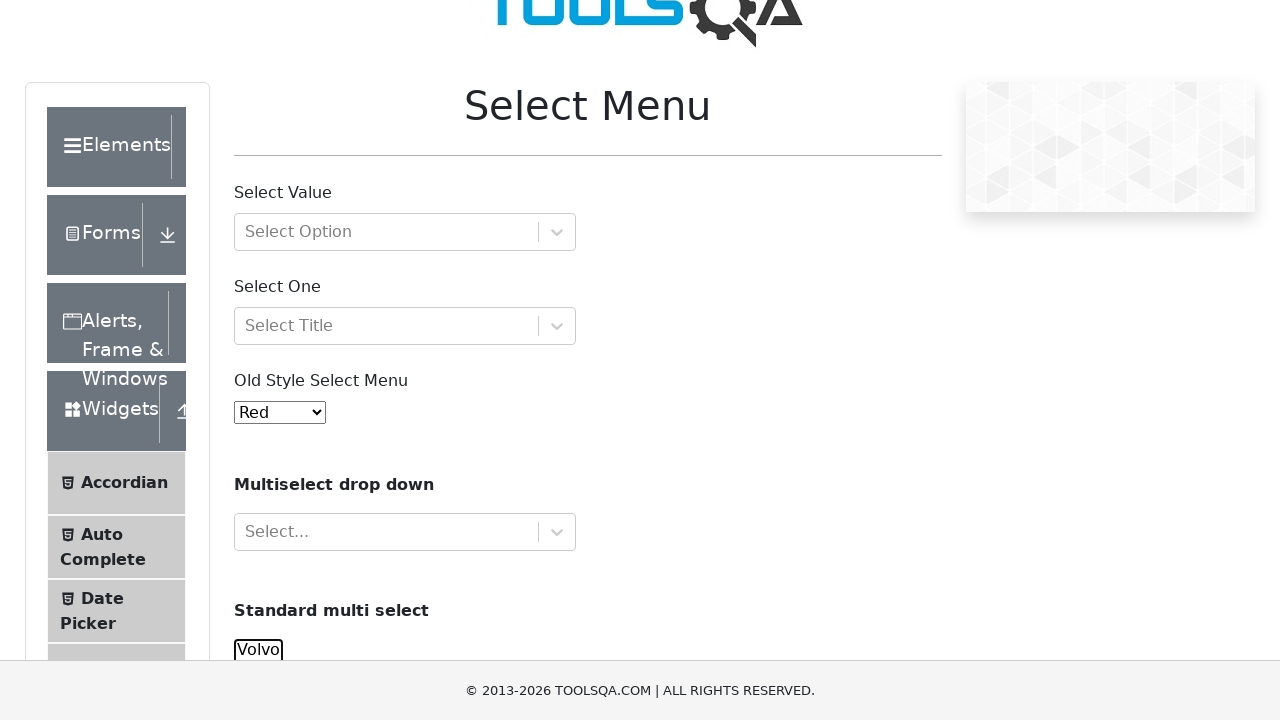